Verifies that the search keyword input field is available after clicking the search button

Starting URL: https://global.hitachi-solutions.com/

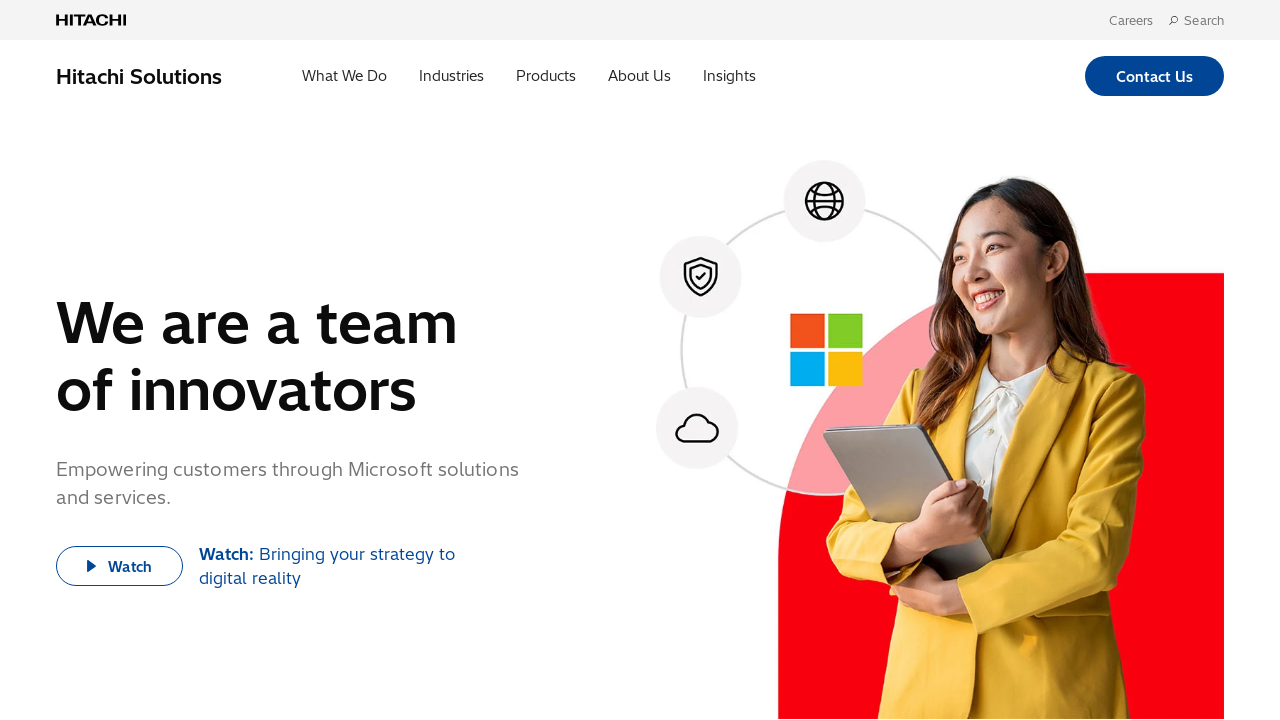

Clicked search button to open search field at (1174, 20) on #open-global-search
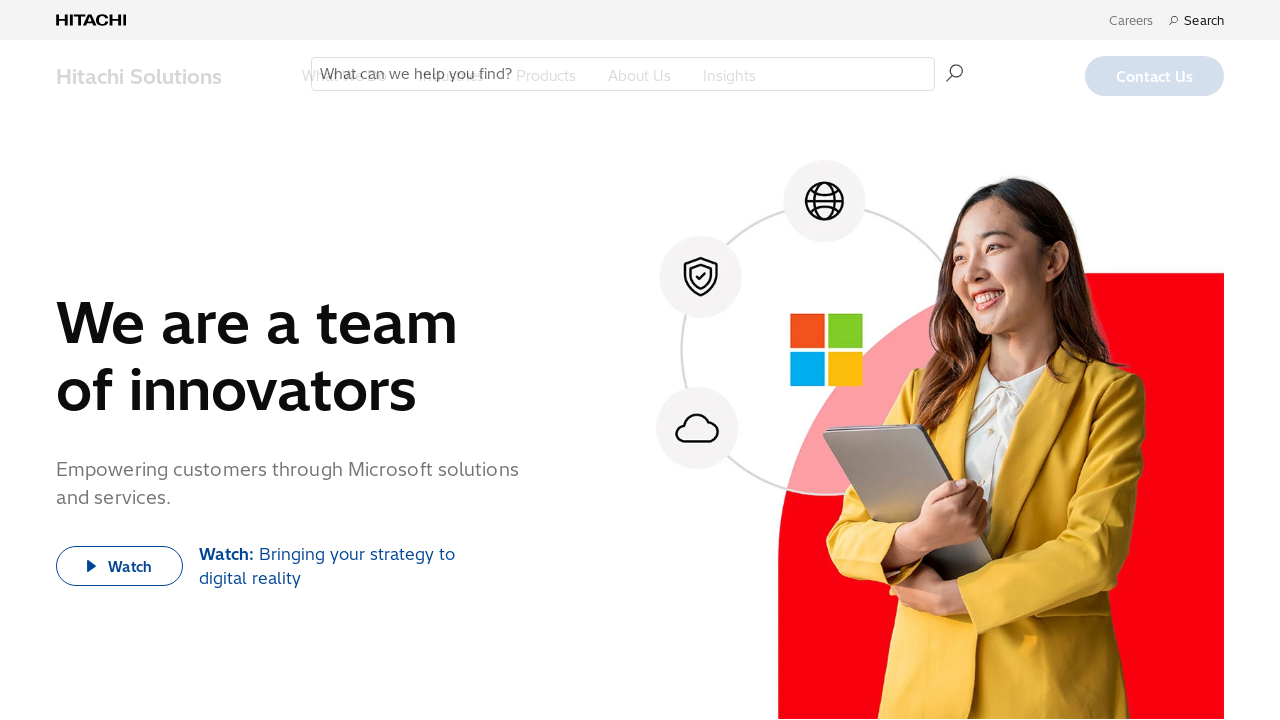

Search keyword input field is now visible
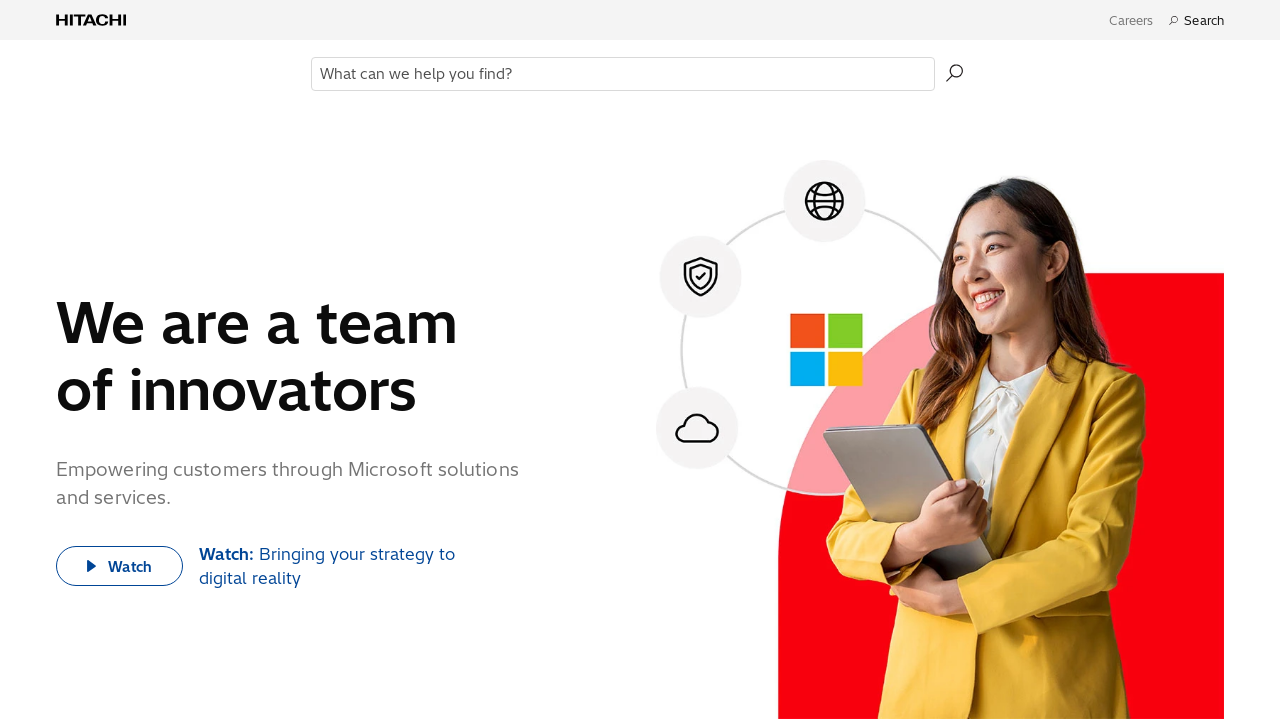

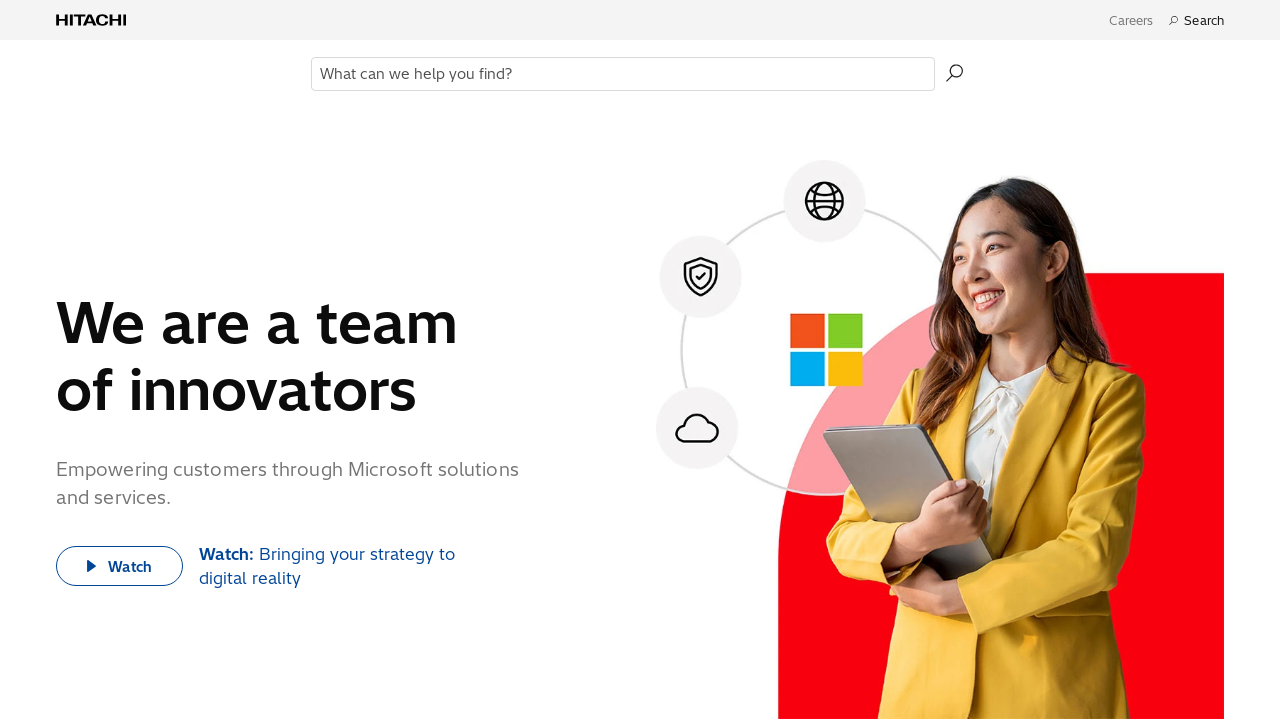